Tests navigation by going to Docs page, clicking the Next navigation button, and verifying the page title matches the button text

Starting URL: https://playwright.dev/

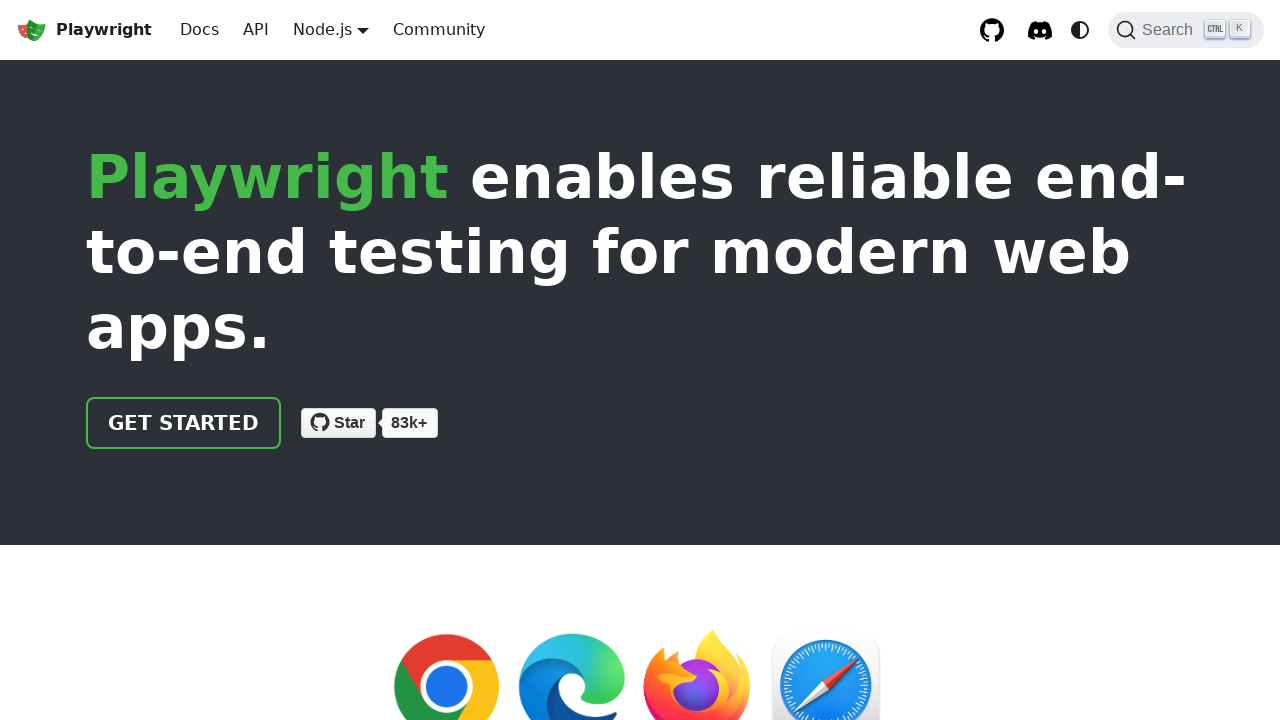

Clicked Docs link in header to navigate to documentation at (200, 30) on a.navbar__item.navbar__link >> text=Docs
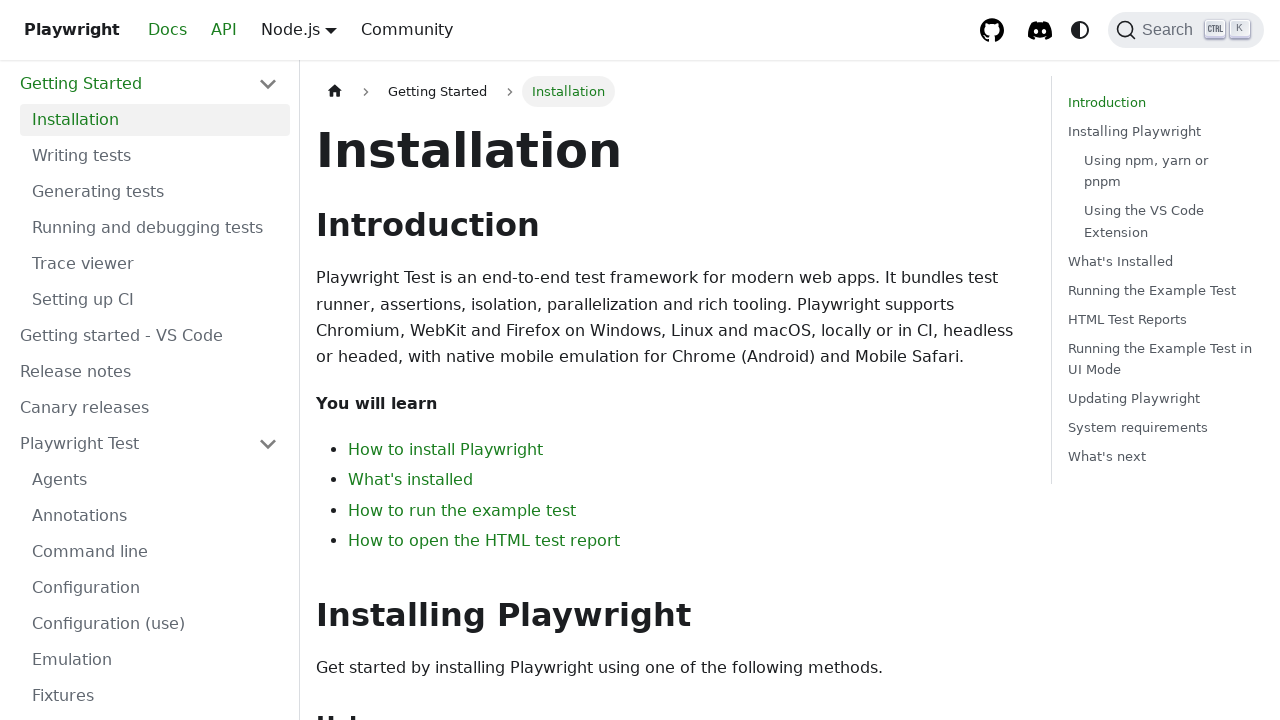

Docs page loaded and Next navigation button is visible
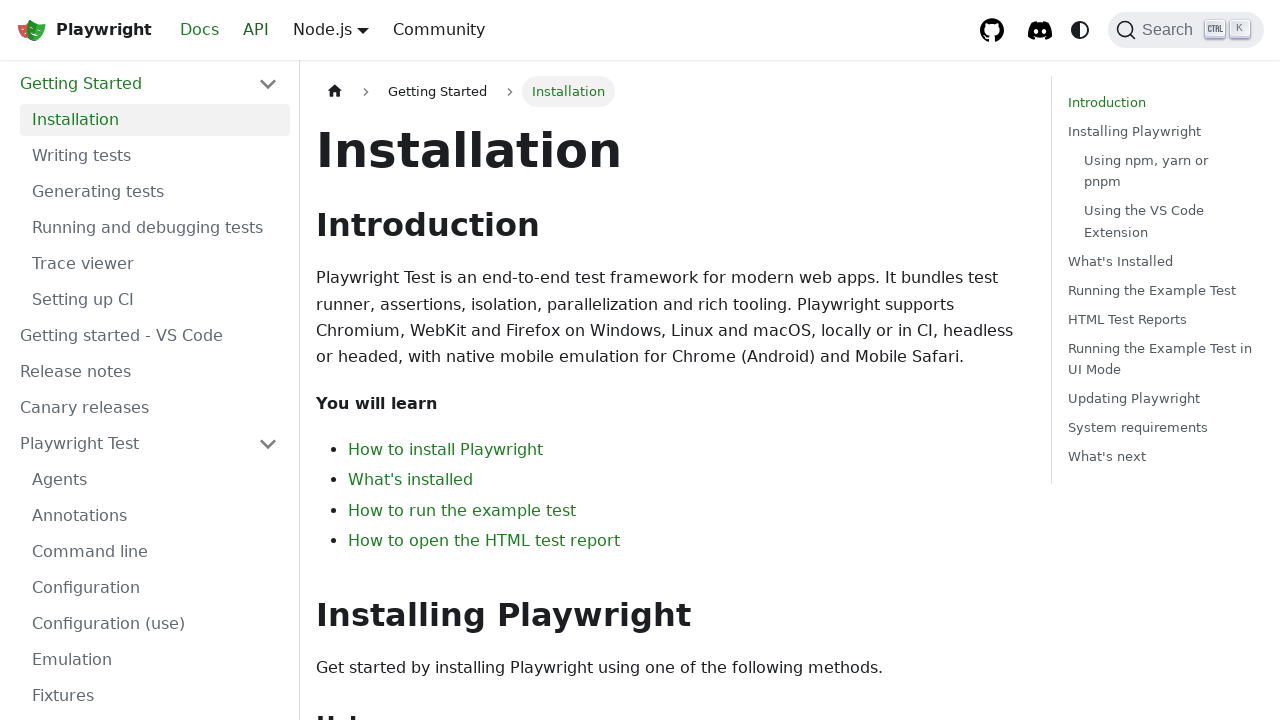

Clicked Next navigation button to navigate to next article at (847, 380) on .pagination-nav__link--next
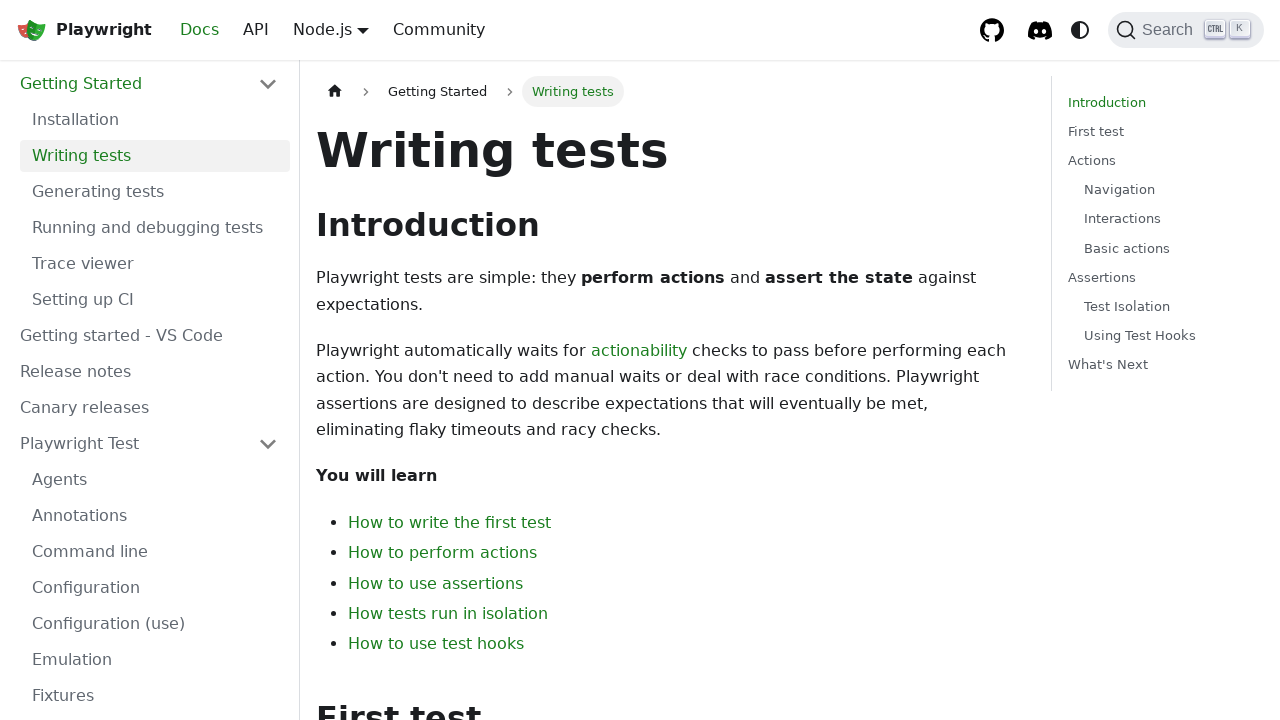

Navigation completed and next article page loaded
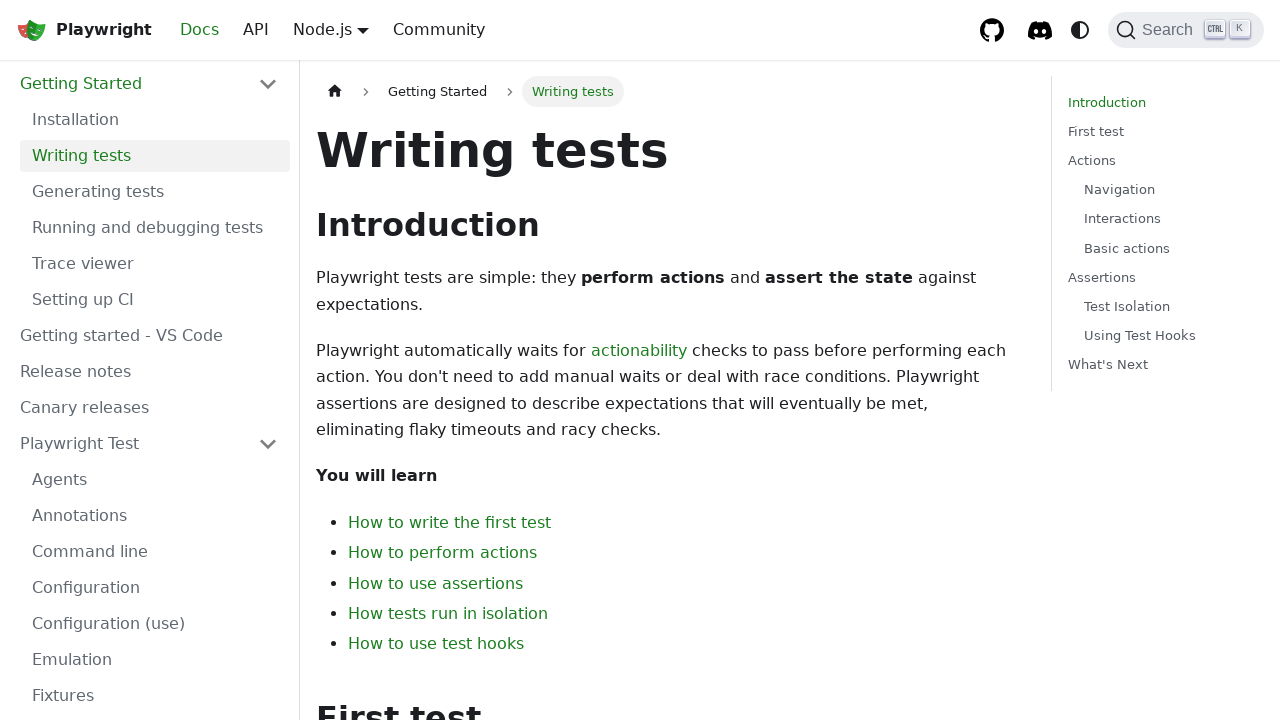

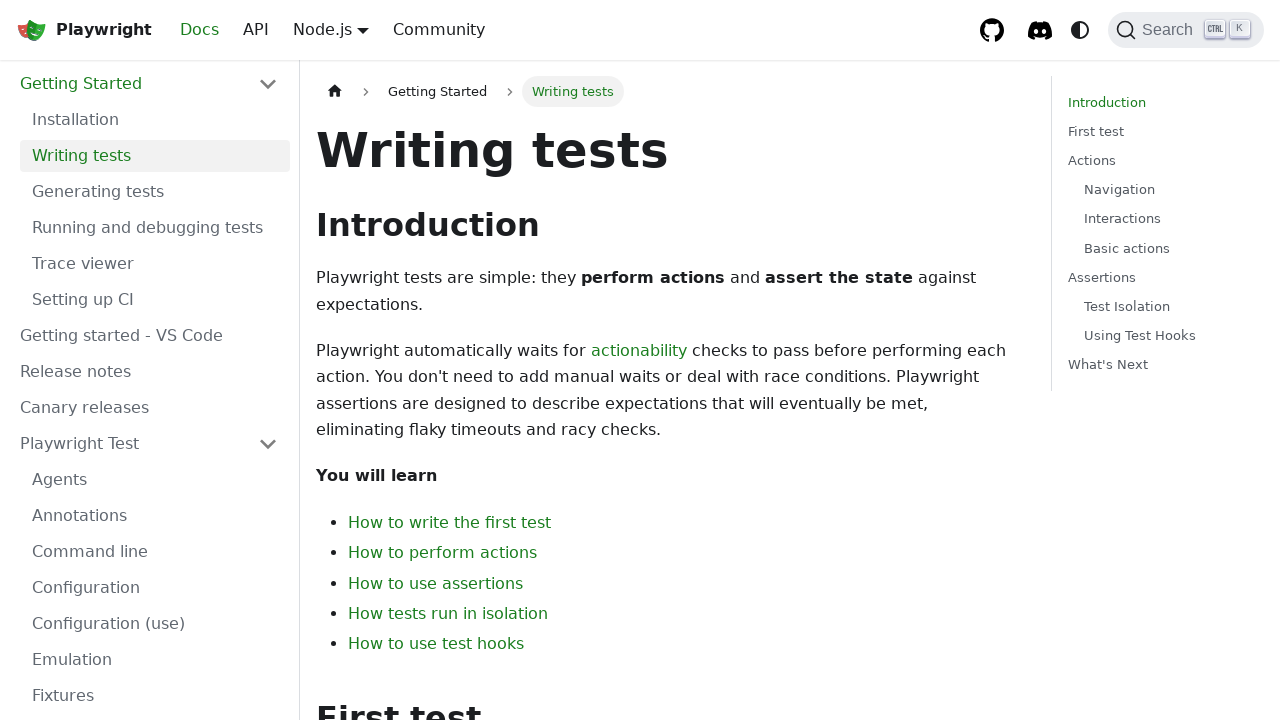